Tests scrolling functionality and validates table data sum calculation on a practice page

Starting URL: http://www.qaclickacademy.com/practice.php

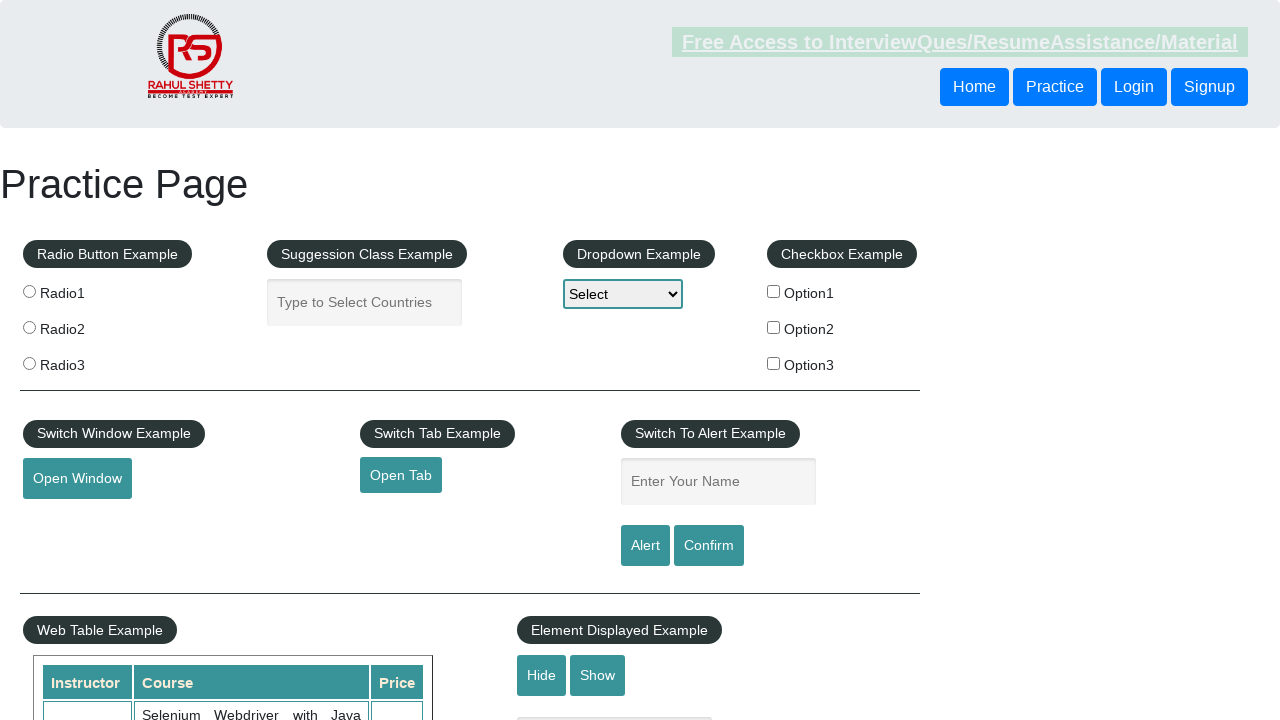

Scrolled page down by 500 pixels
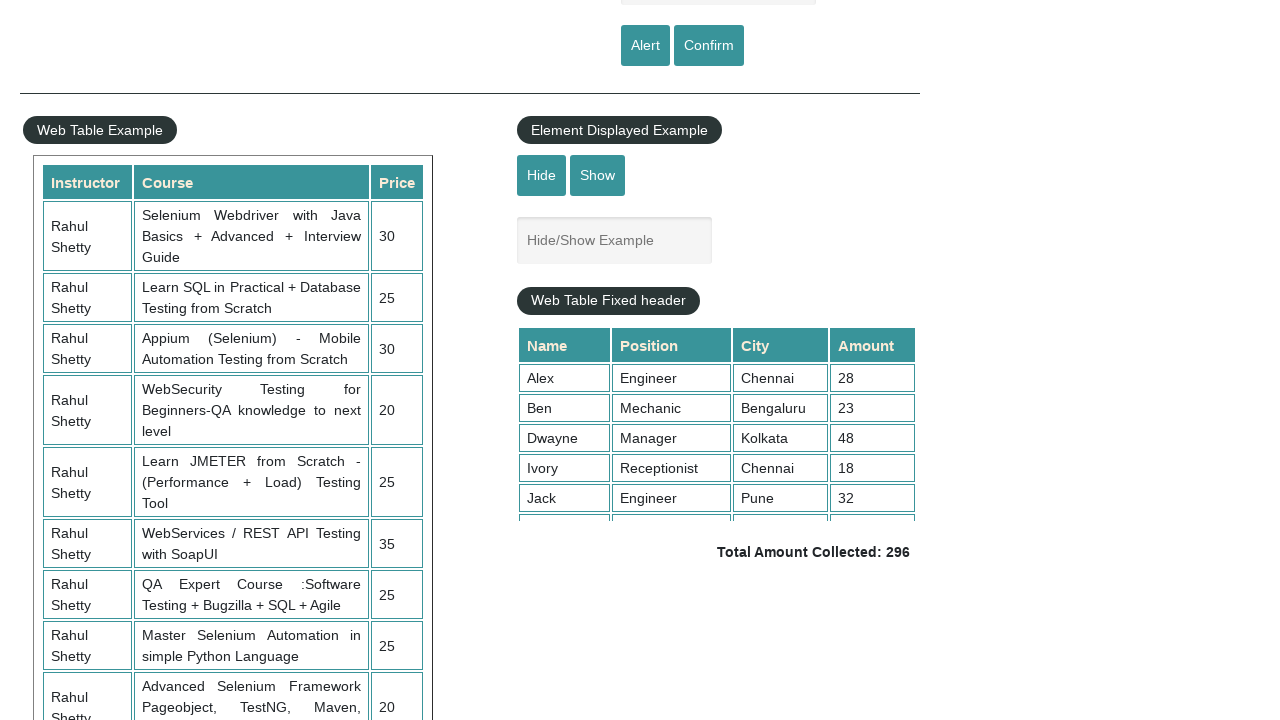

Waited for scroll animation to complete
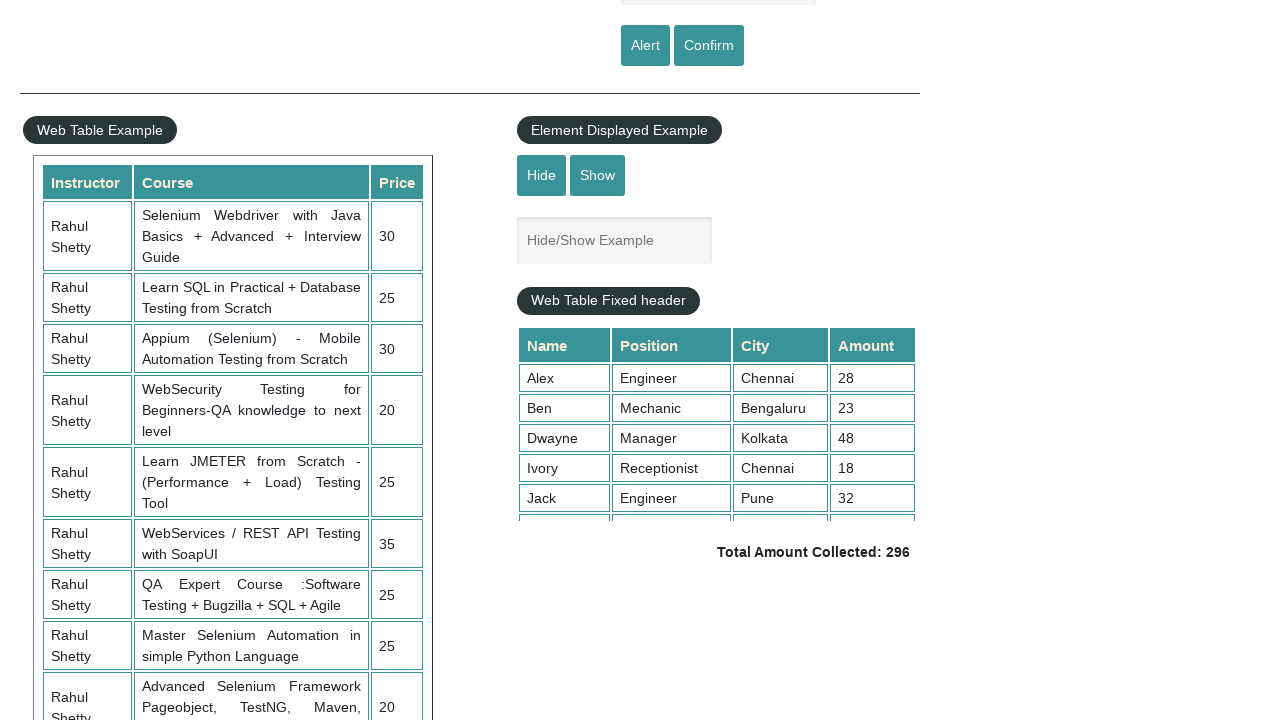

Scrolled table element to bottom (scrollTop=5000)
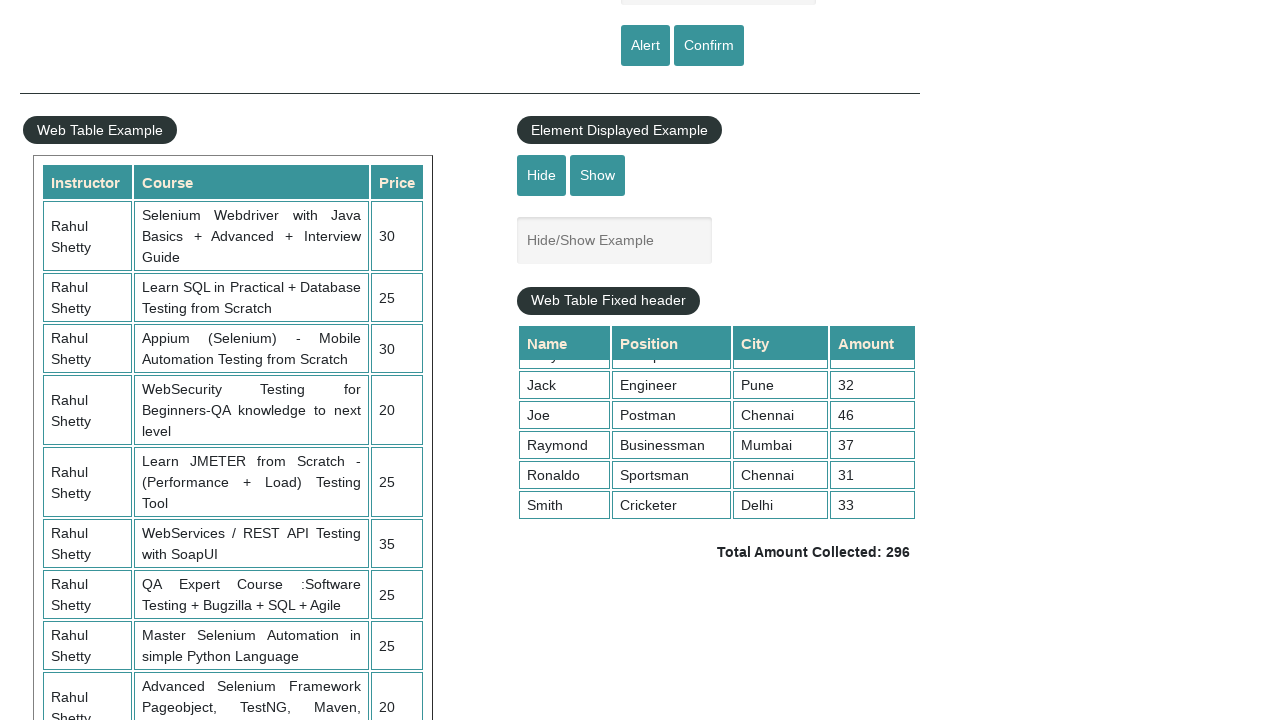

Retrieved table rows - found 9 rows
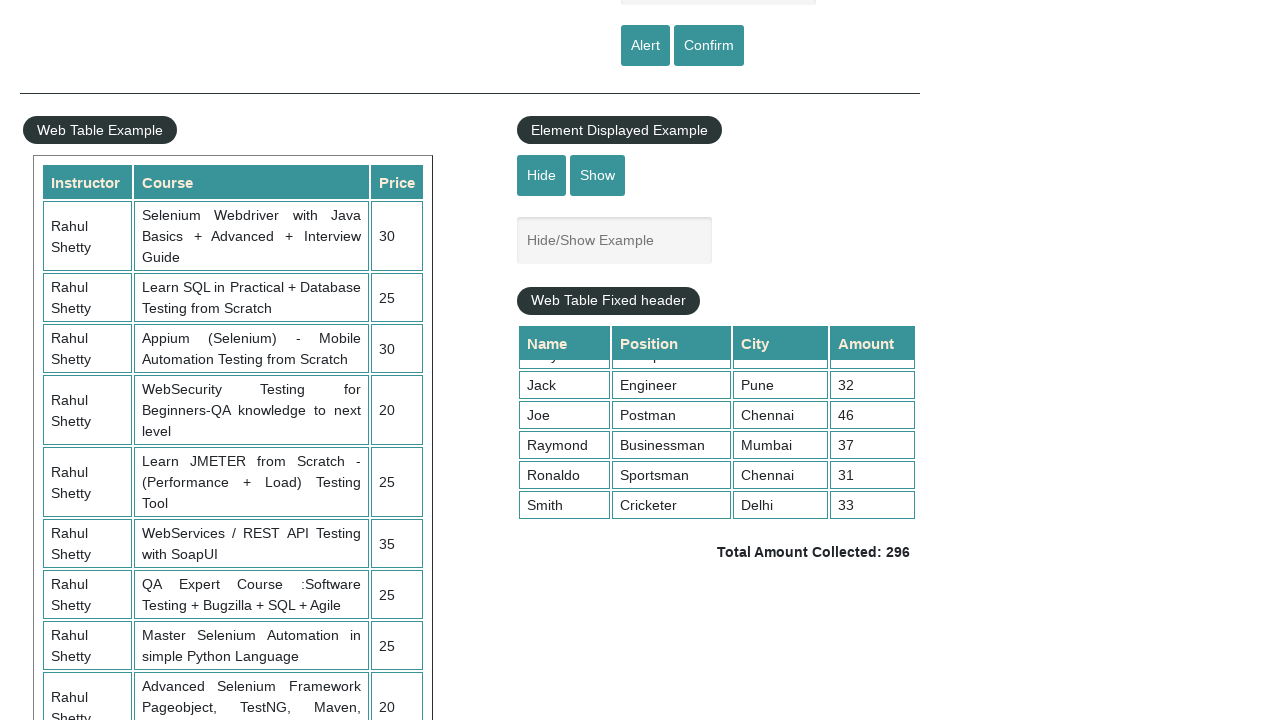

Calculated sum of 4th column values: 296
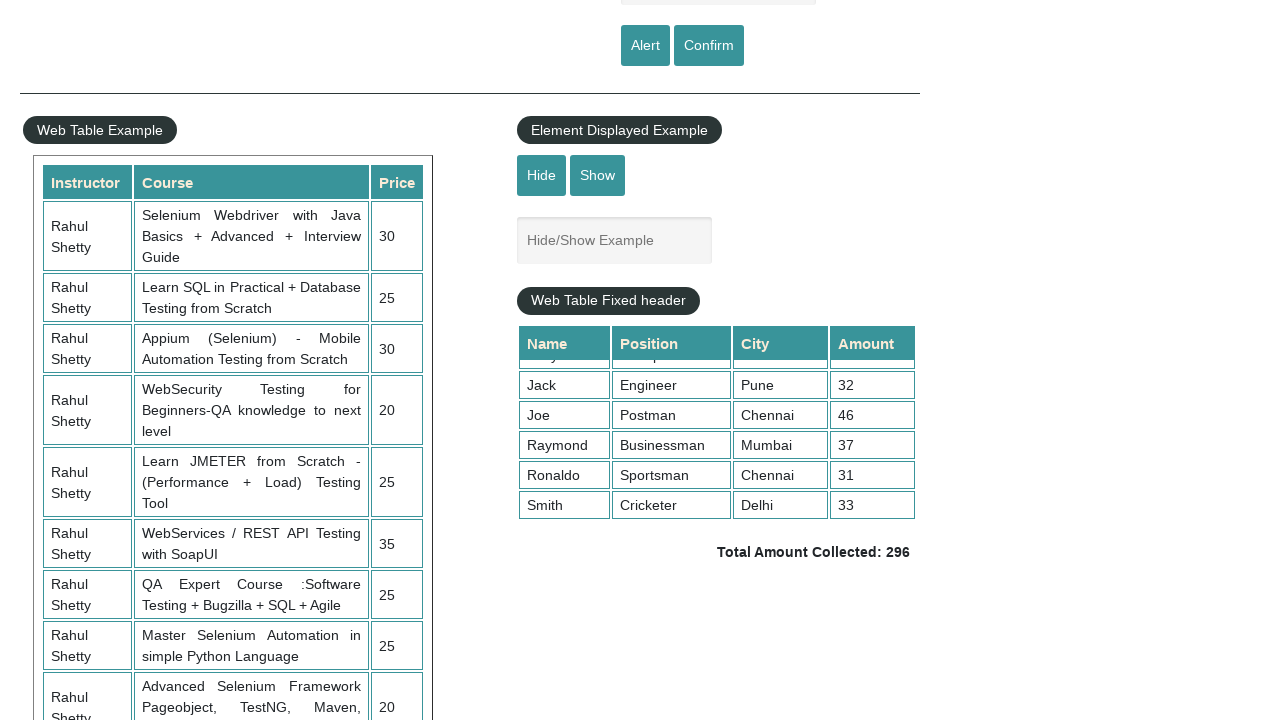

Retrieved displayed total amount: 296
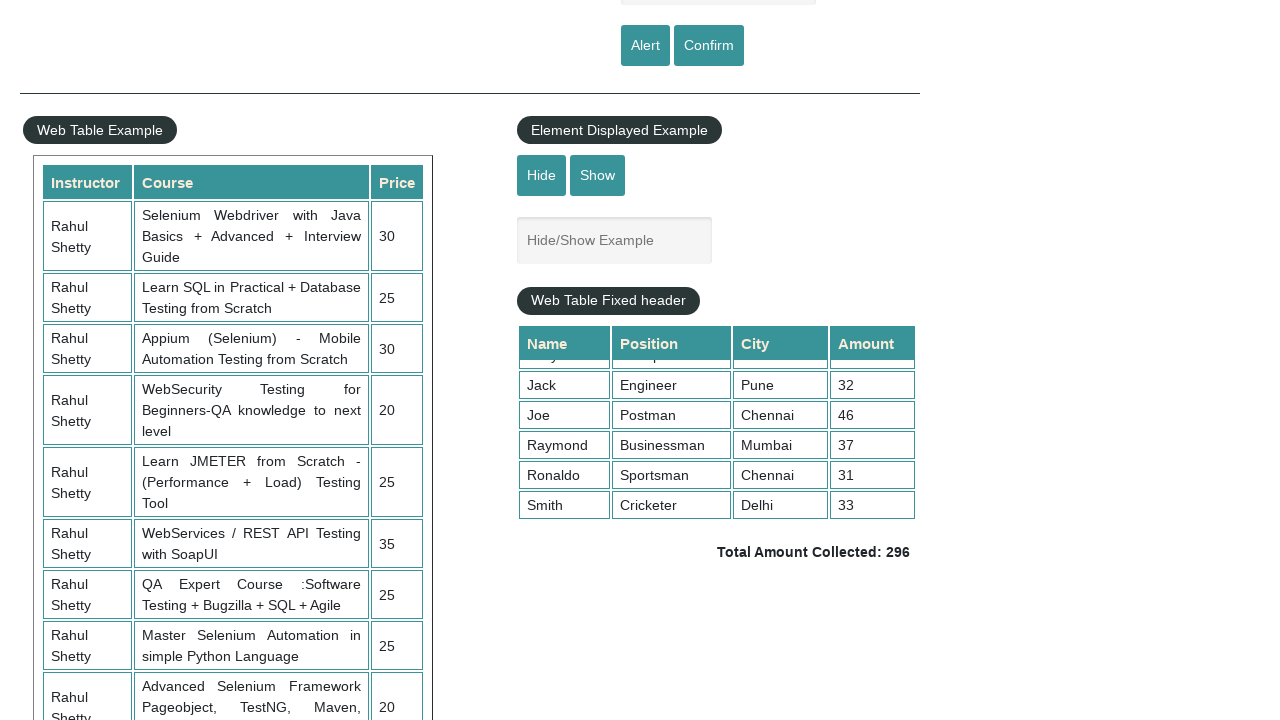

Assertion passed: calculated sum (296) matches displayed total (296)
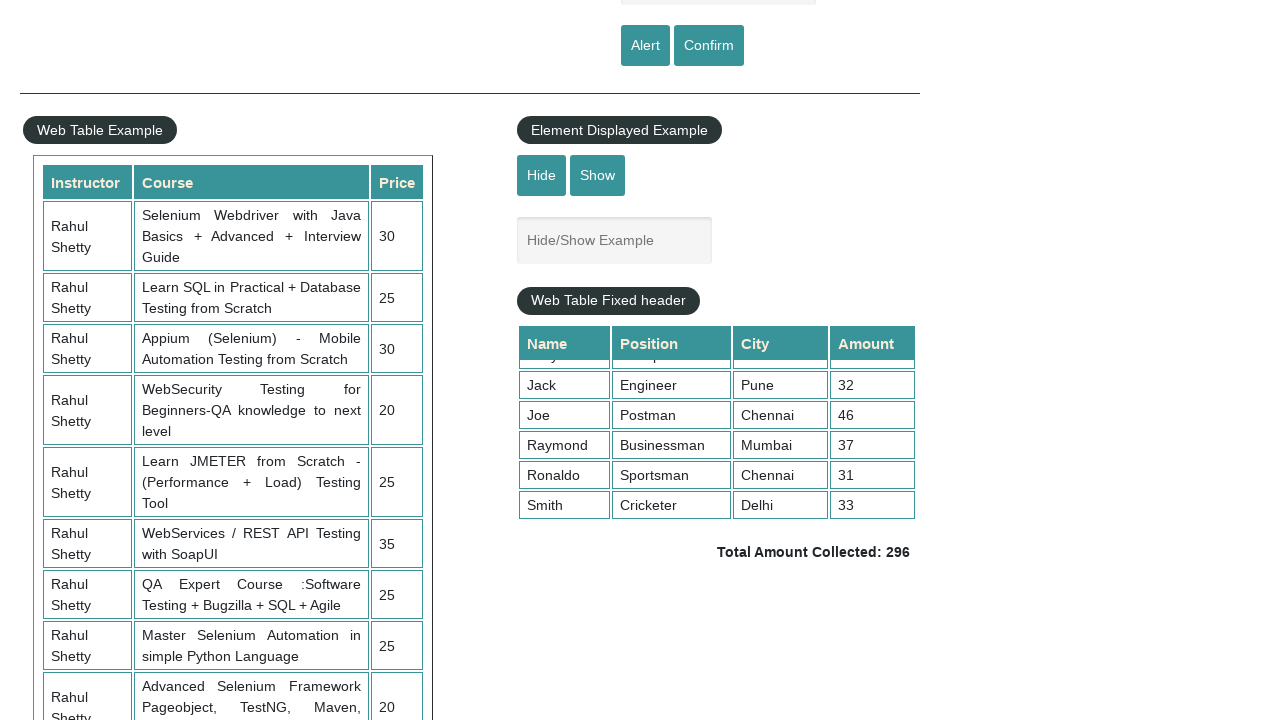

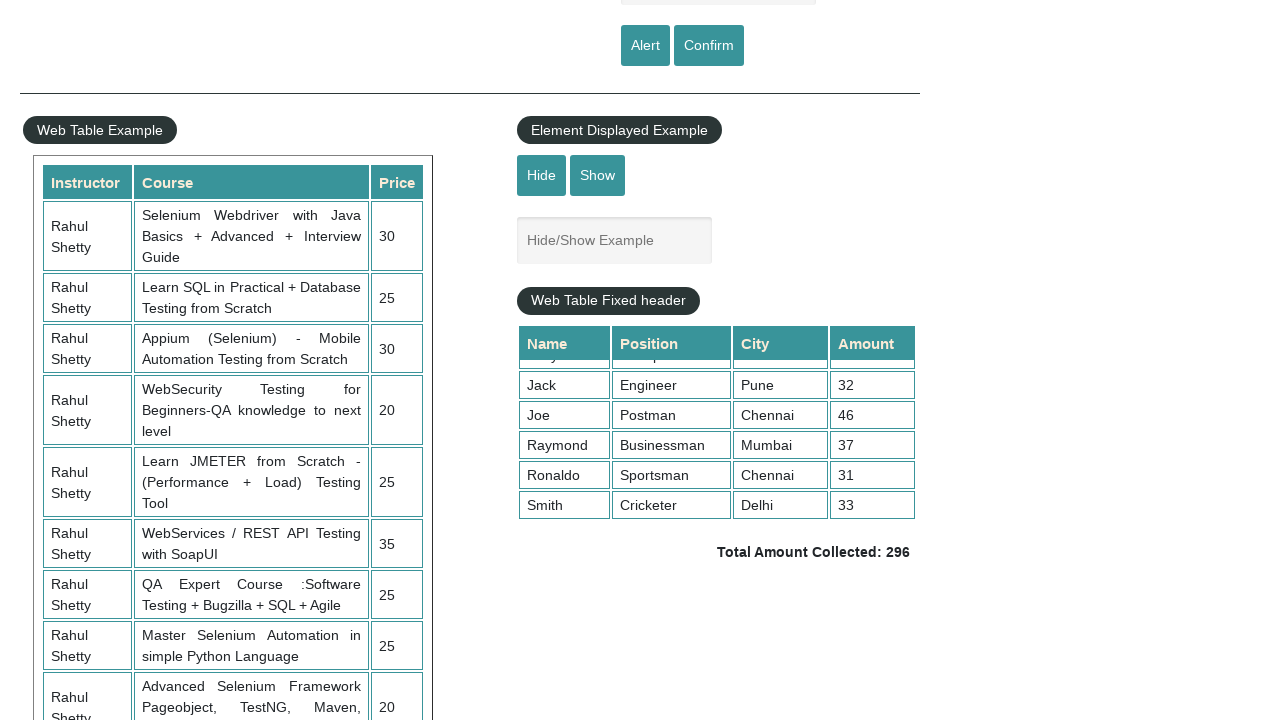